Tests dismissing a JavaScript confirm dialog by clicking a button, verifying the alert text, and canceling it

Starting URL: https://automationfc.github.io/basic-form/

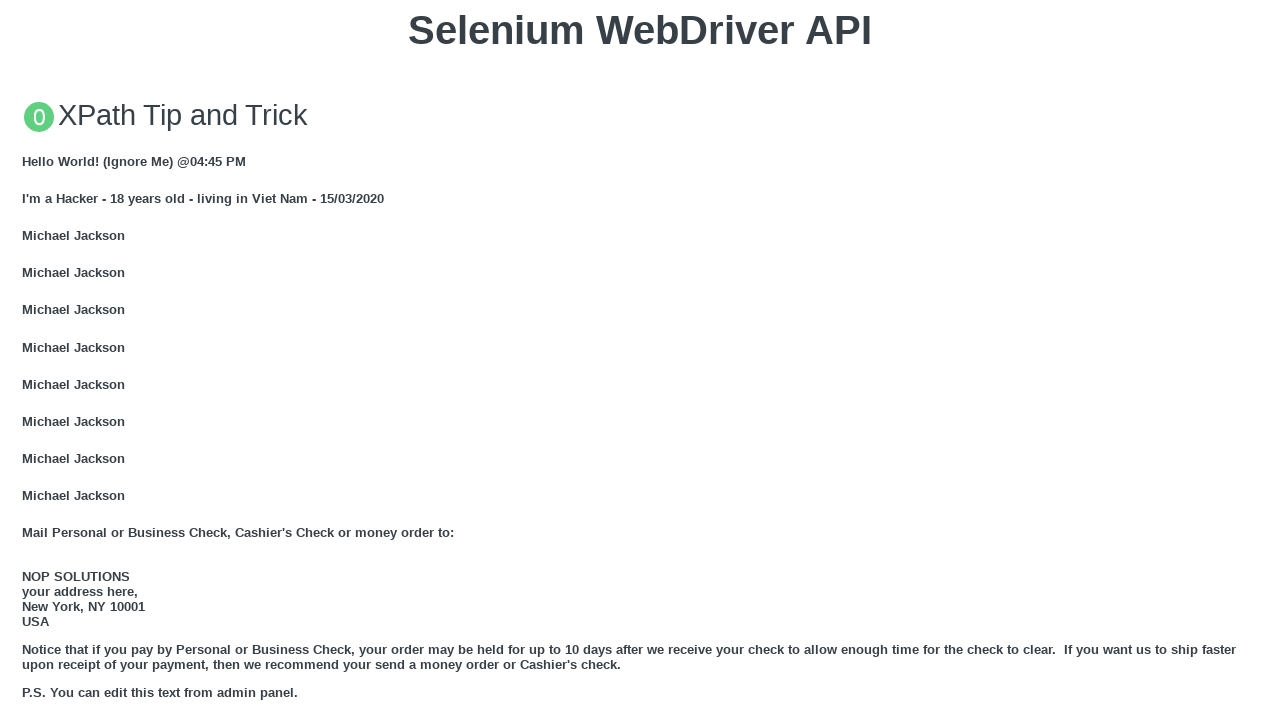

Clicked 'Click for JS Confirm' button to trigger JavaScript confirm dialog at (640, 360) on xpath=//button[text()='Click for JS Confirm']
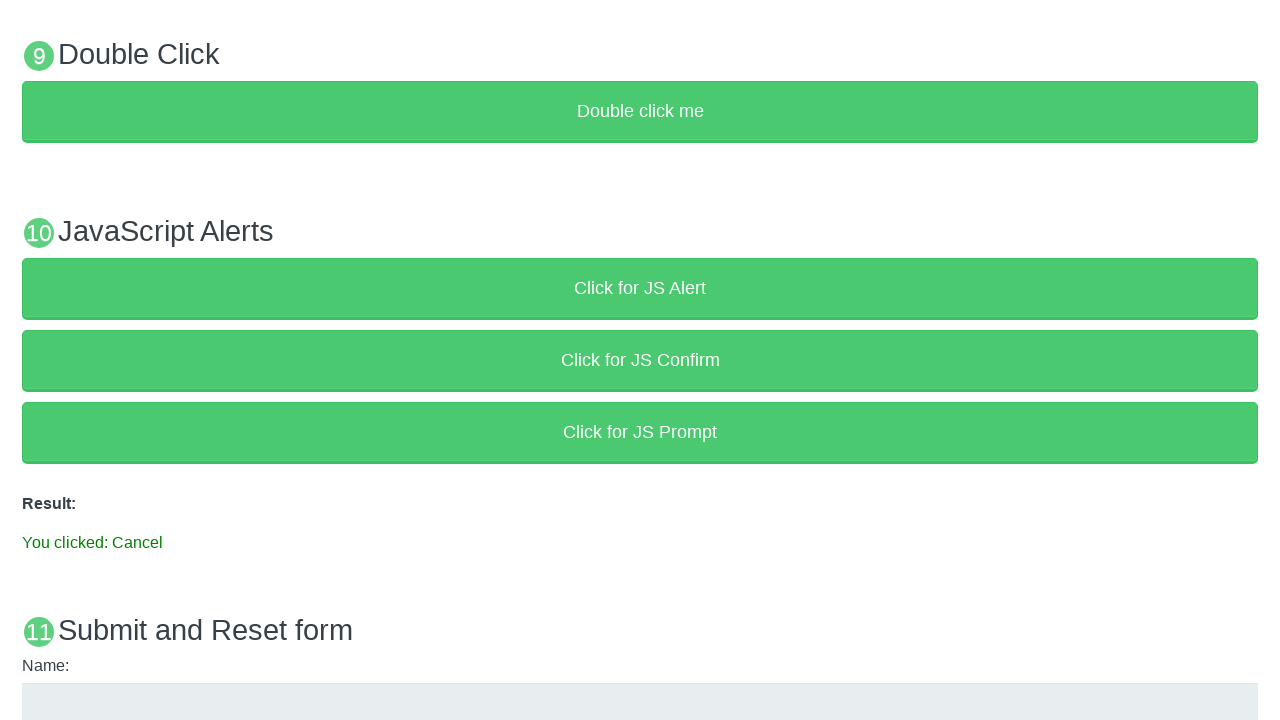

Set up dialog handler to dismiss the confirm dialog
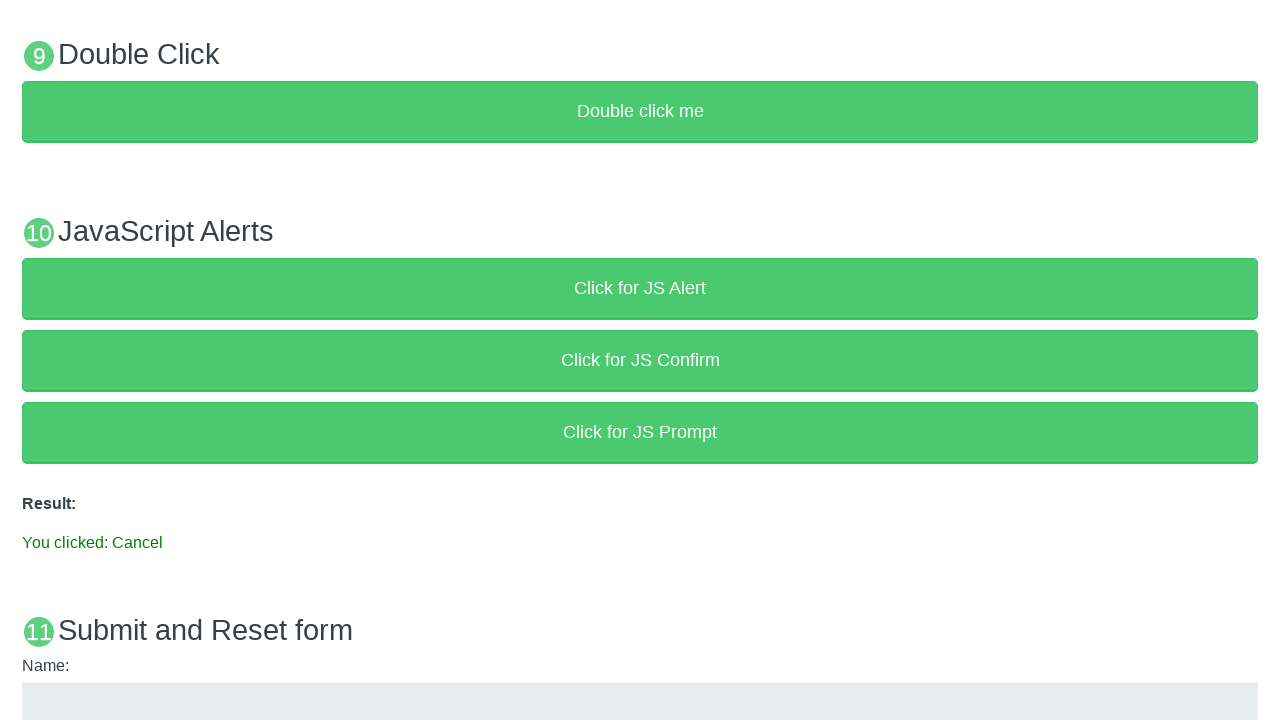

Waited for result message to appear on page
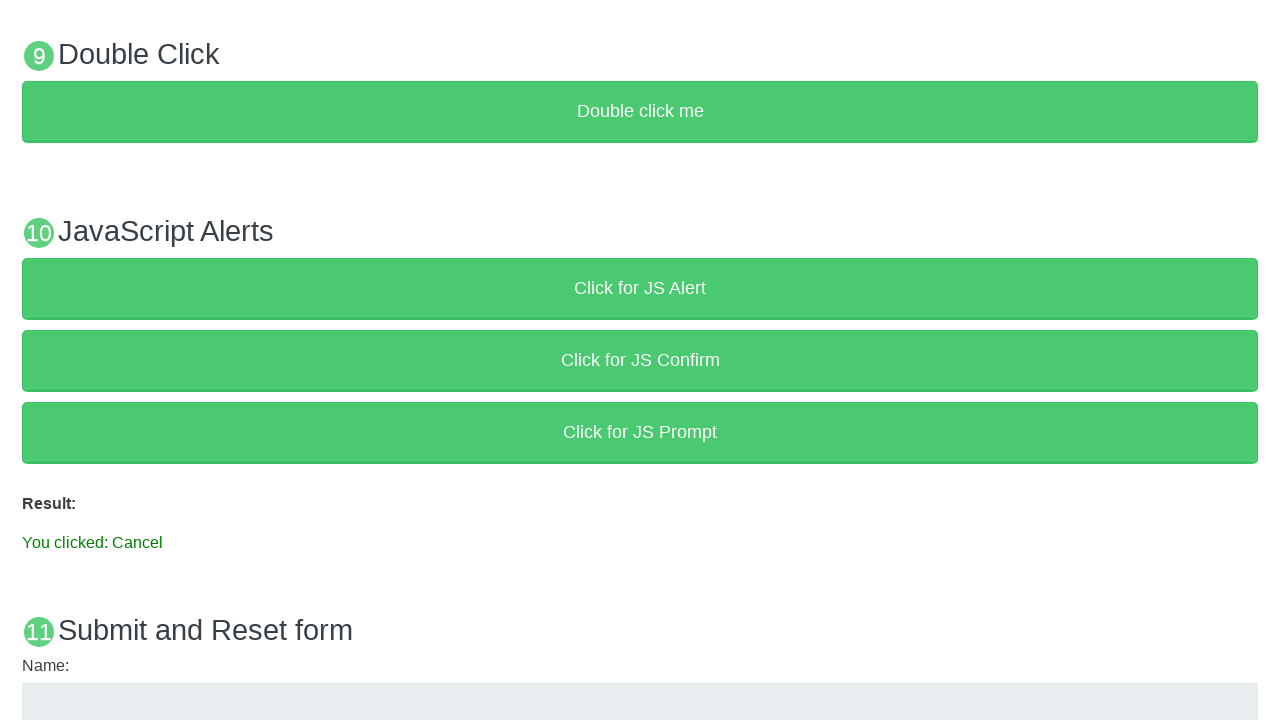

Verified result text shows 'You clicked: Cancel' confirming dialog was dismissed
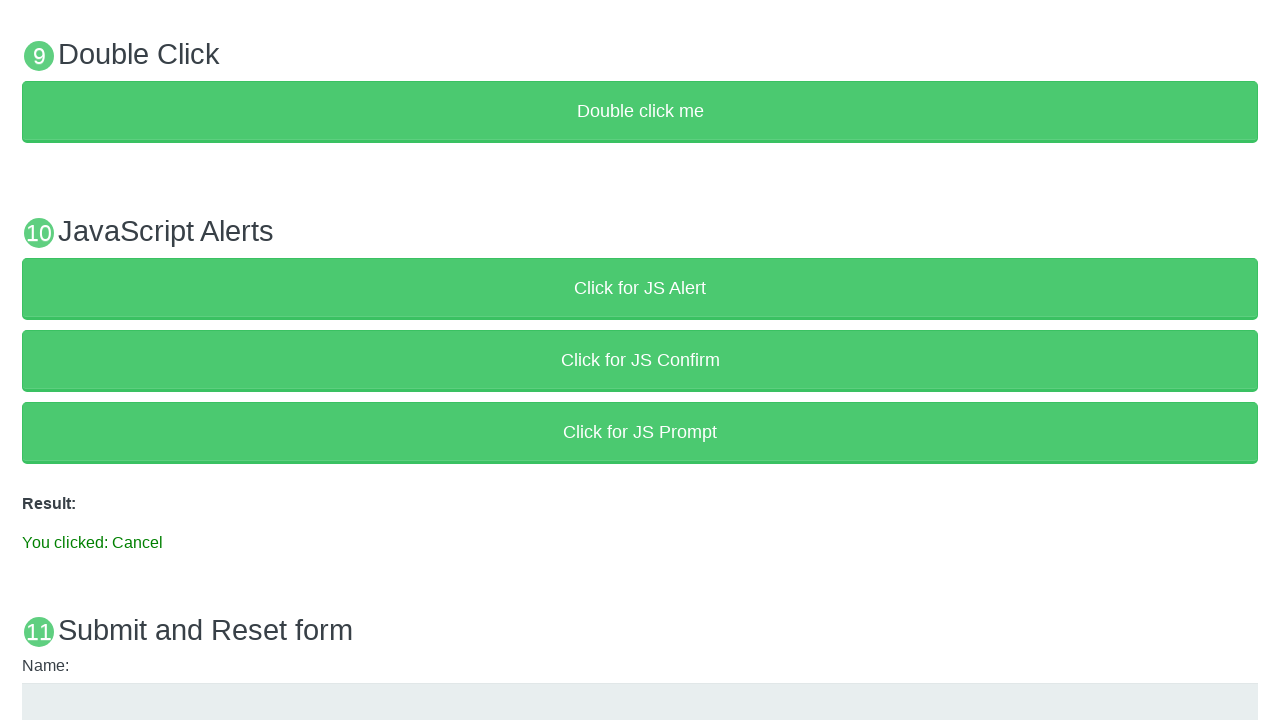

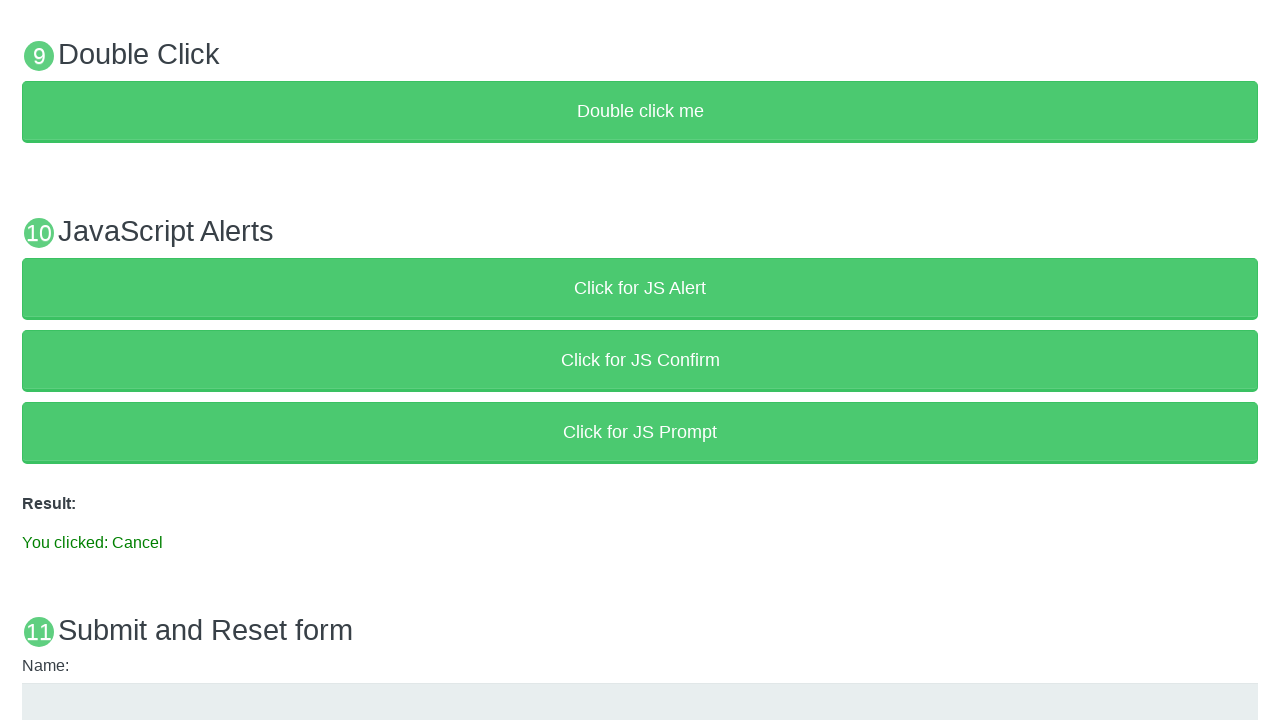